Tests submitting a fully filled feedback form with name, age, language selection, gender, dropdown option, and comment, then verifies all submitted values are displayed correctly.

Starting URL: https://kristinek.github.io/site/tasks/provide_feedback

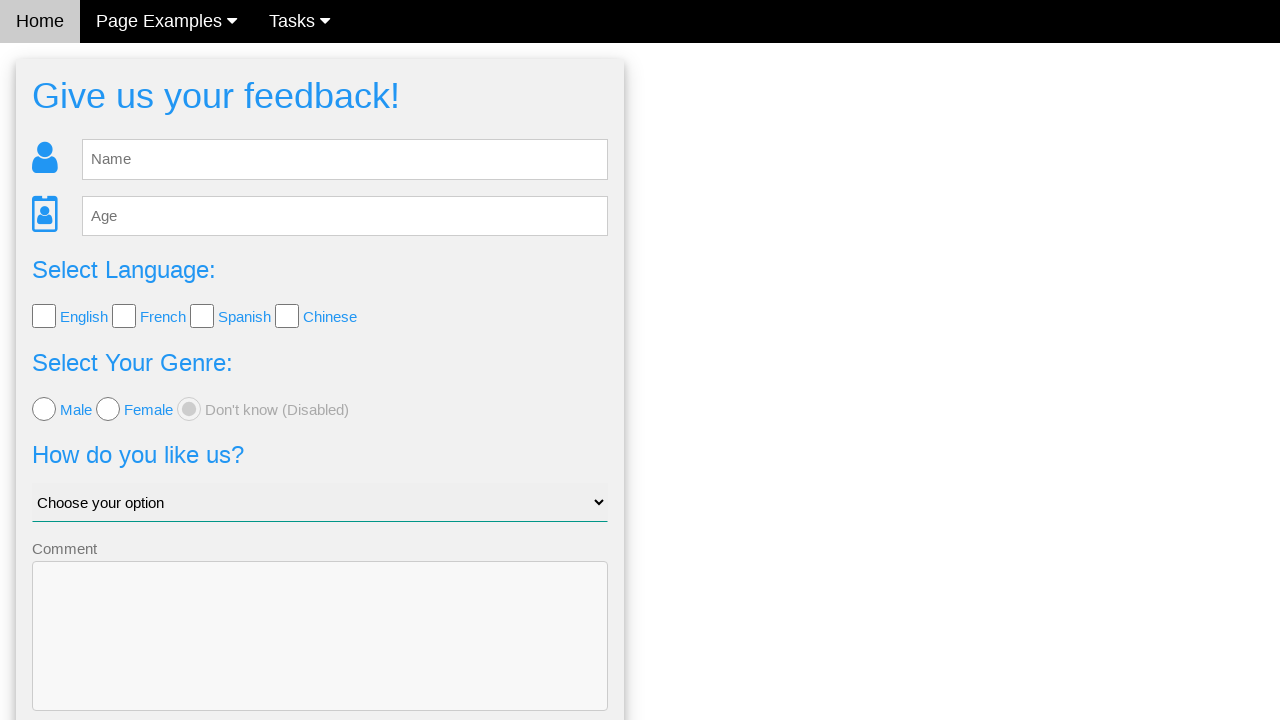

Filled name field with 'Egils' on input[name='name'], #name, input[placeholder*='name' i]
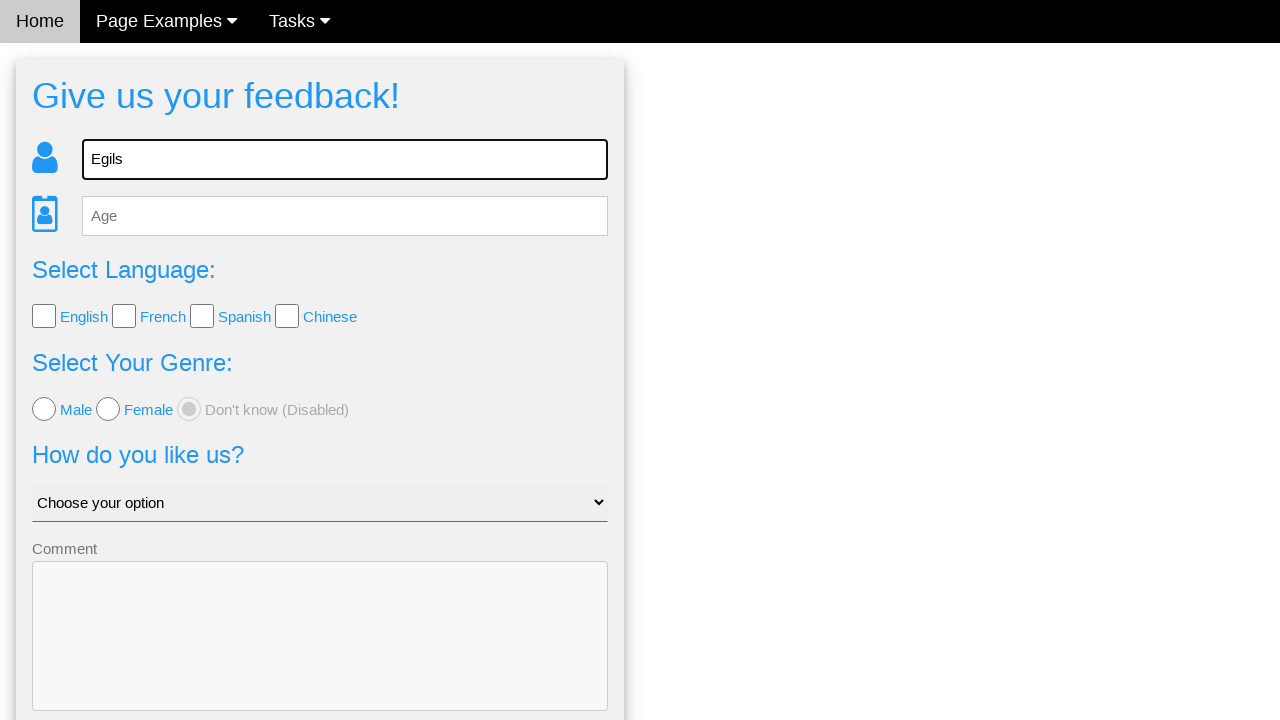

Filled age field with '27' on input[name='age'], #age, input[placeholder*='age' i]
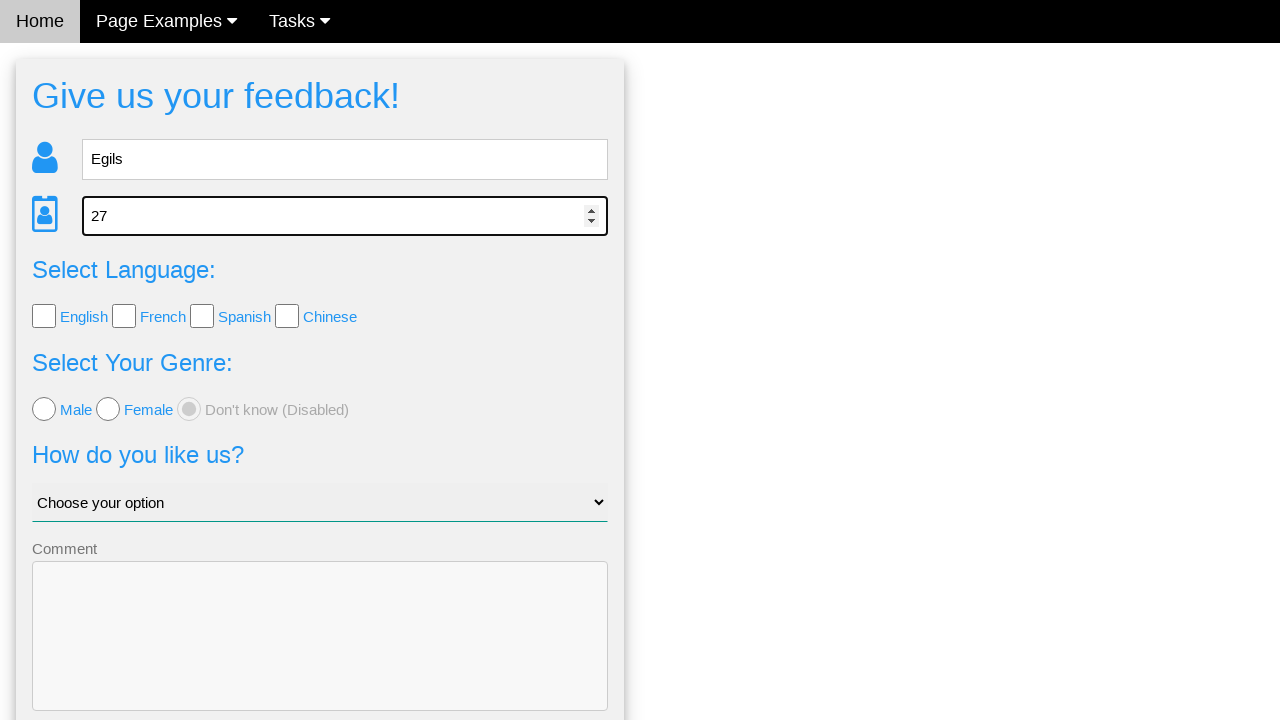

Selected French language checkbox at (124, 316) on input[type='checkbox'] >> nth=1
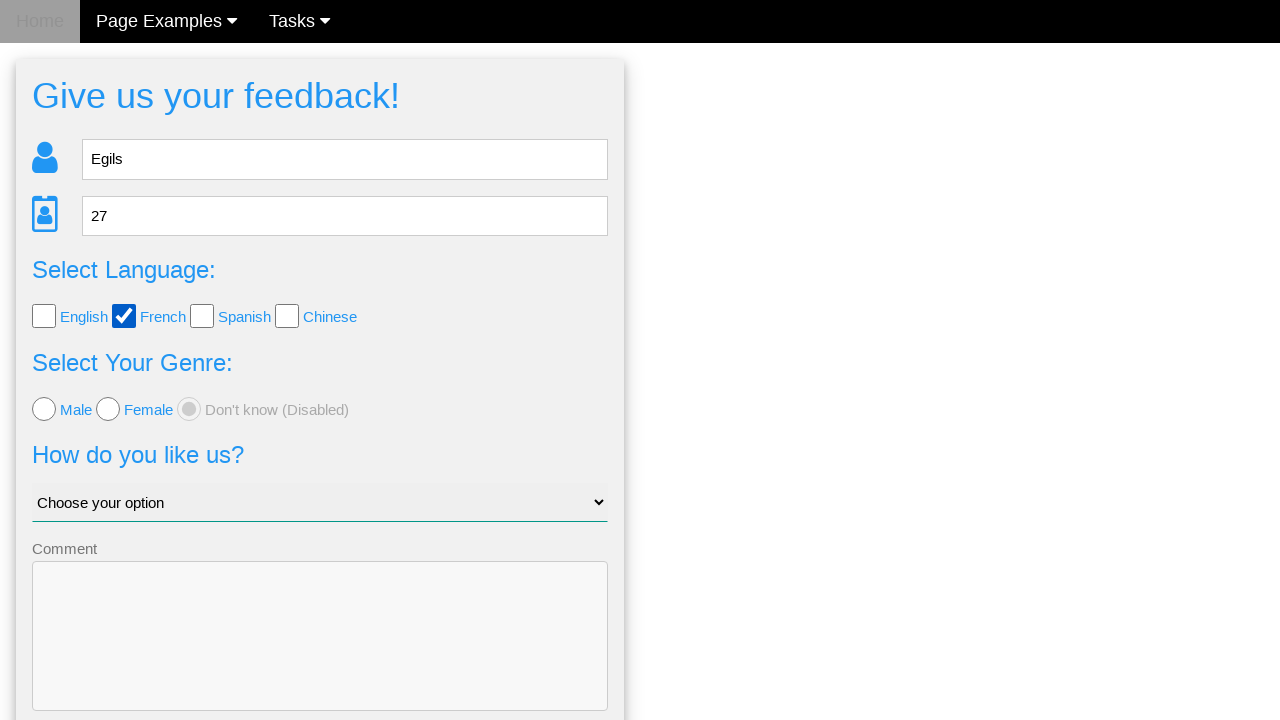

Selected male gender radio button at (44, 409) on input[type='radio'] >> nth=0
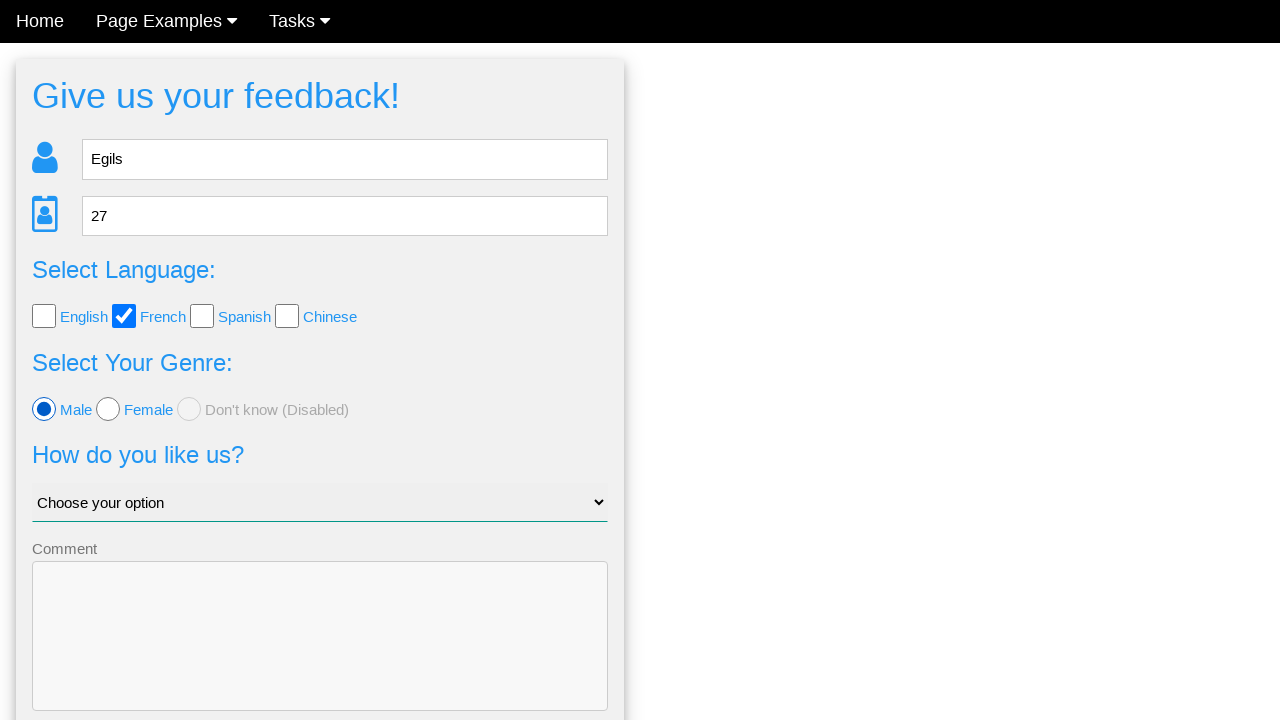

Selected 'Good' option from dropdown on select
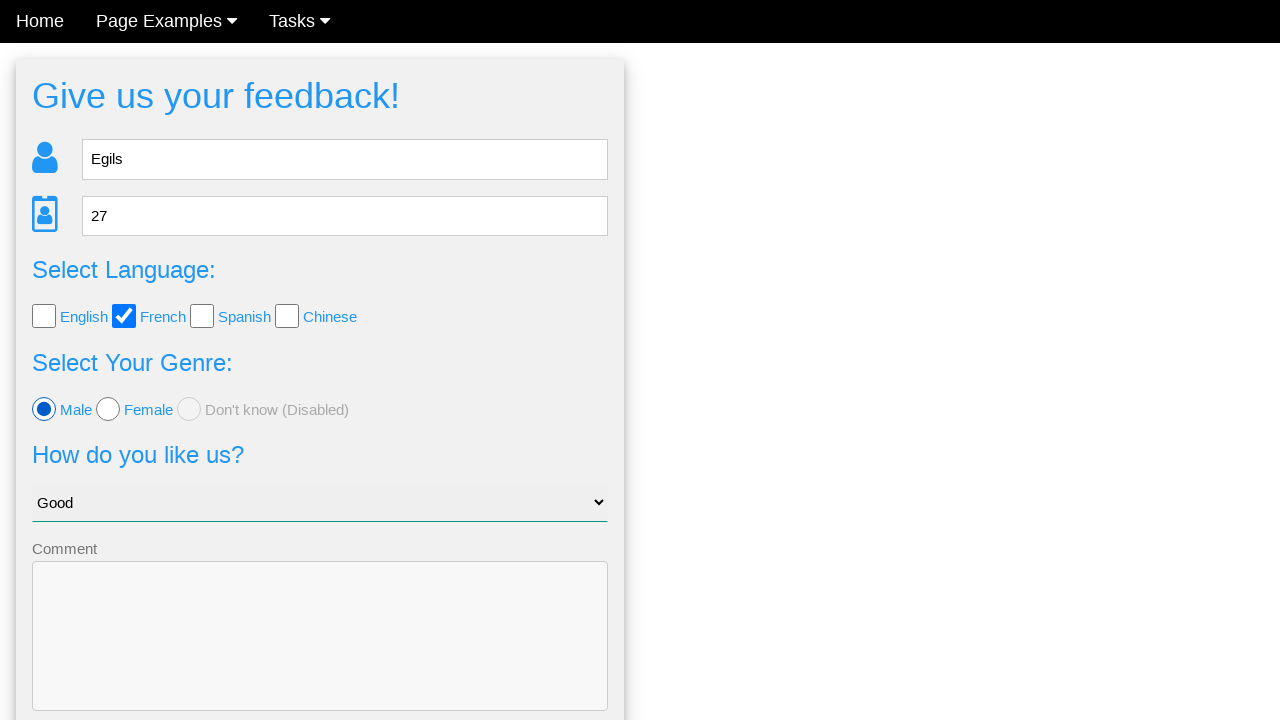

Filled comment field with 'Thank you!' on textarea, input[name='comment'], #comment
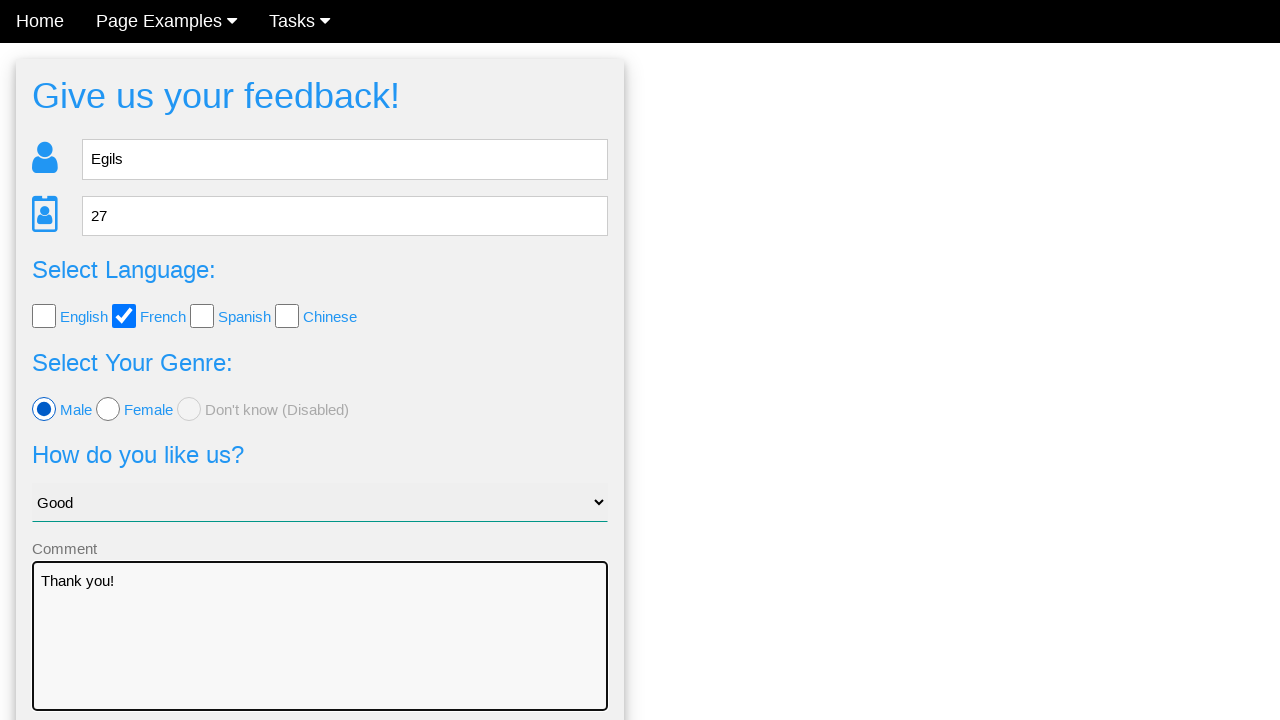

Clicked Send button to submit feedback form at (320, 656) on button[type='submit'], input[type='submit'], .btn-send, button:has-text('Send')
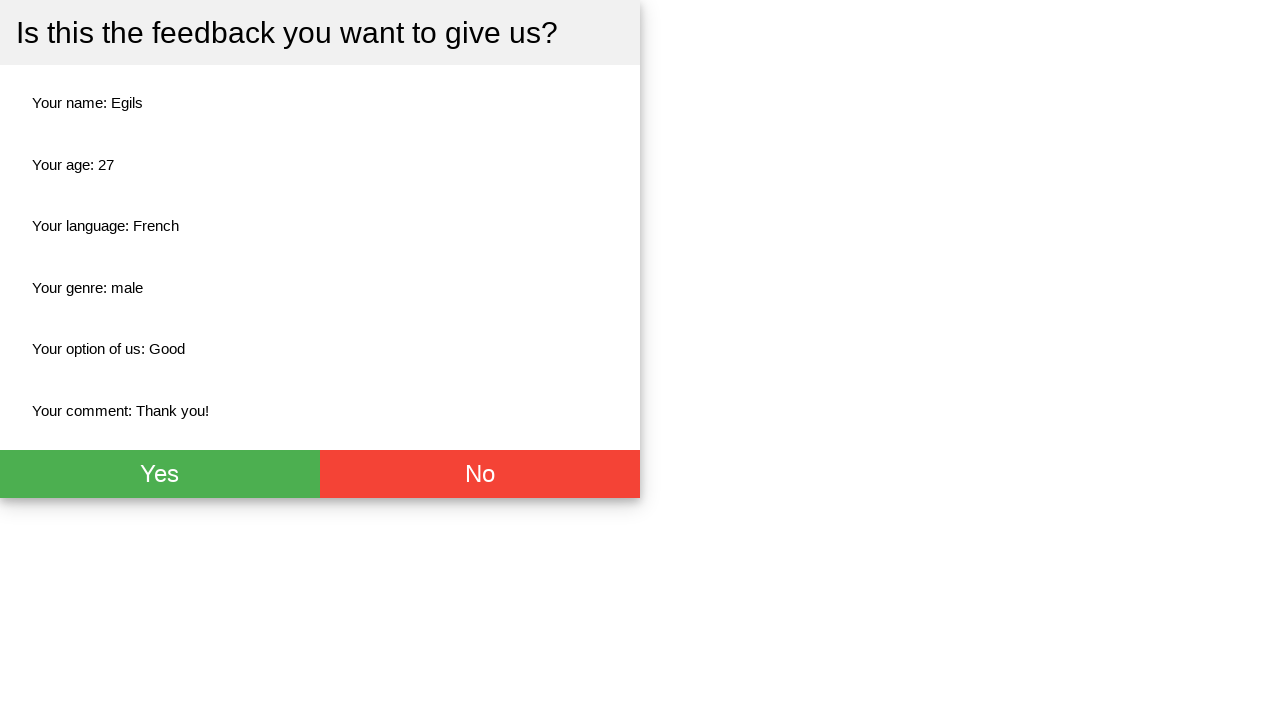

Confirmation page loaded with 'Thank you' message
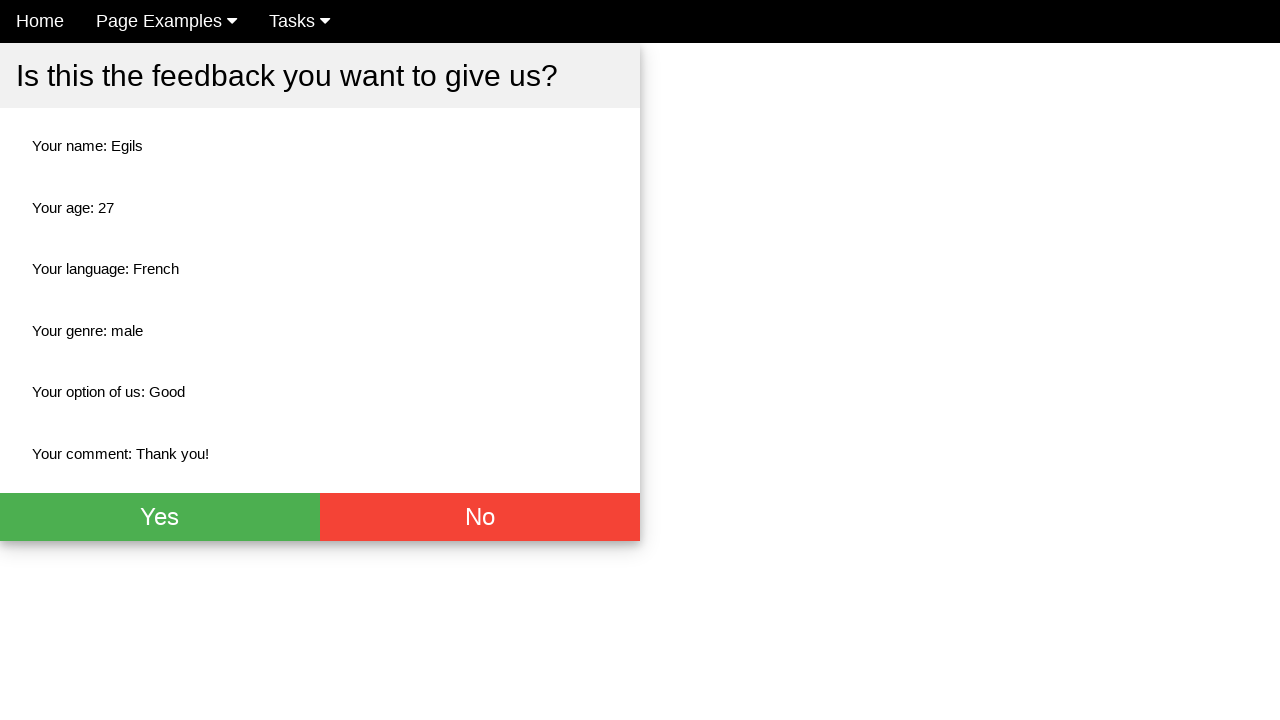

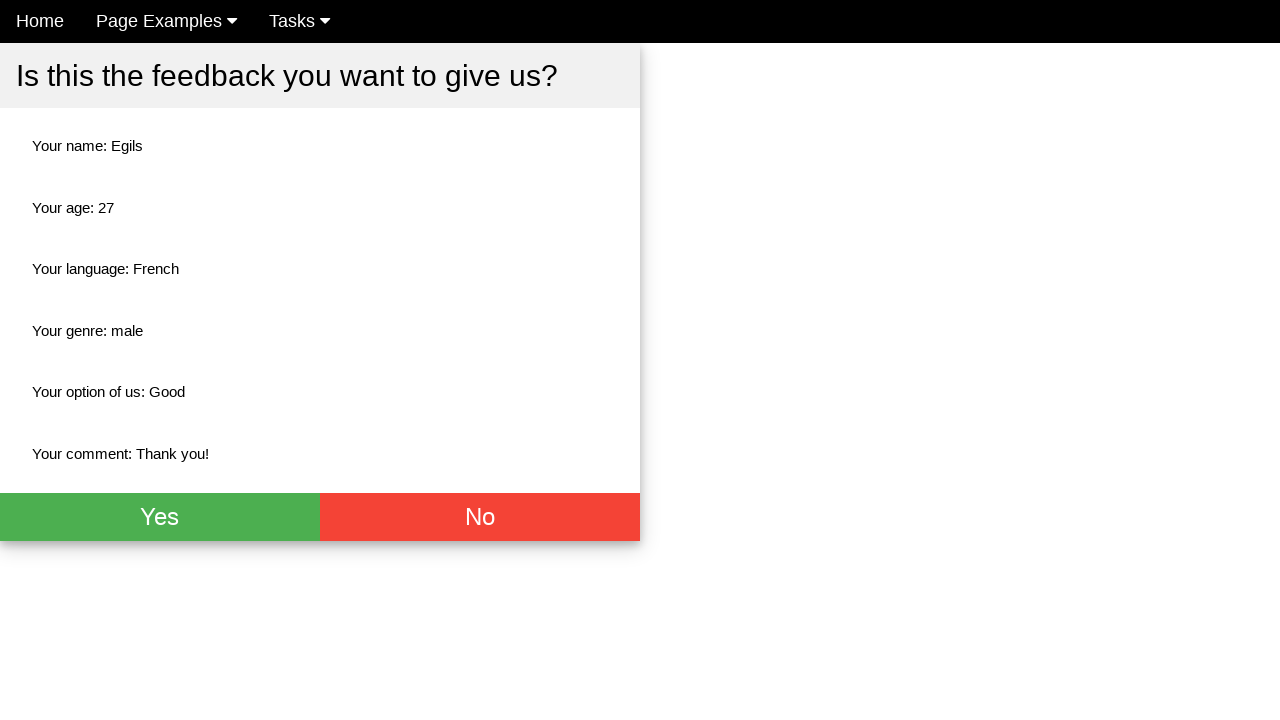